Tests navigation through the 99 Bottles of Beer website by clicking on the "Browse Languages" menu, then selecting the letter "V" from the submenu, and verifying the letter V link is displayed correctly.

Starting URL: https://www.99-bottles-of-beer.net/

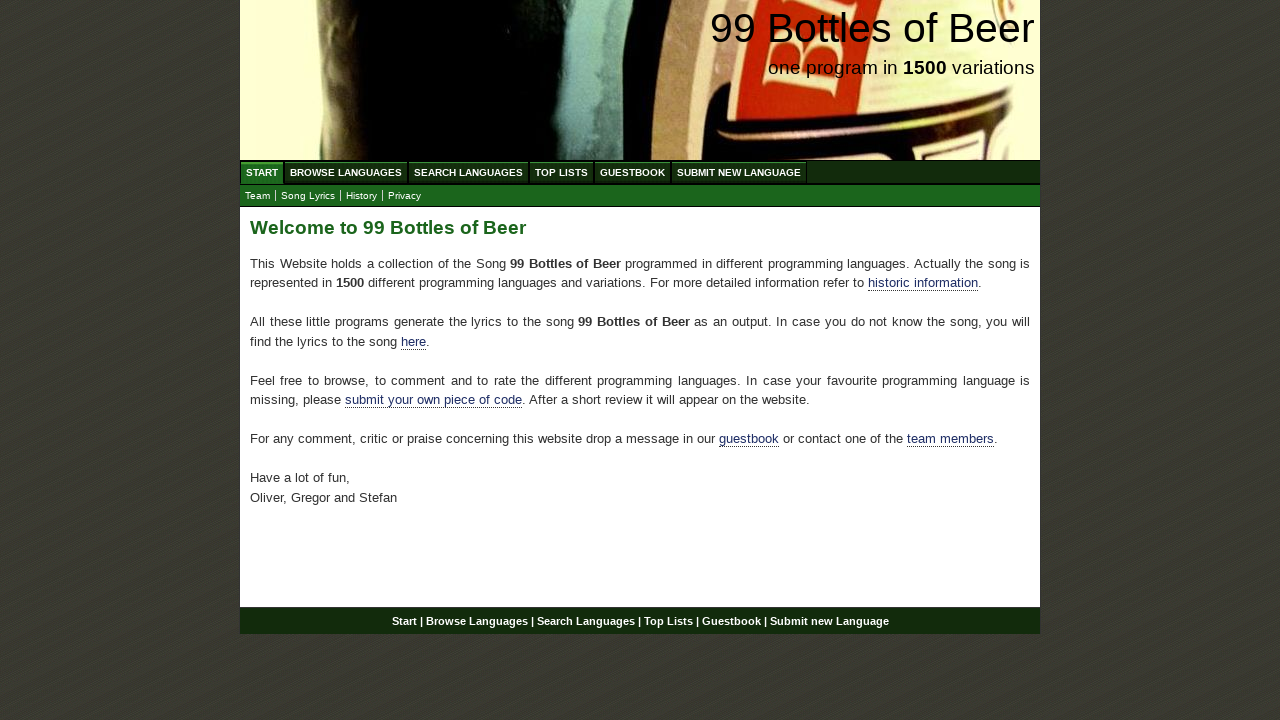

Clicked on 'Browse Languages' menu item at (346, 172) on xpath=//ul[@id='menu']/li//a[@href='/abc.html']
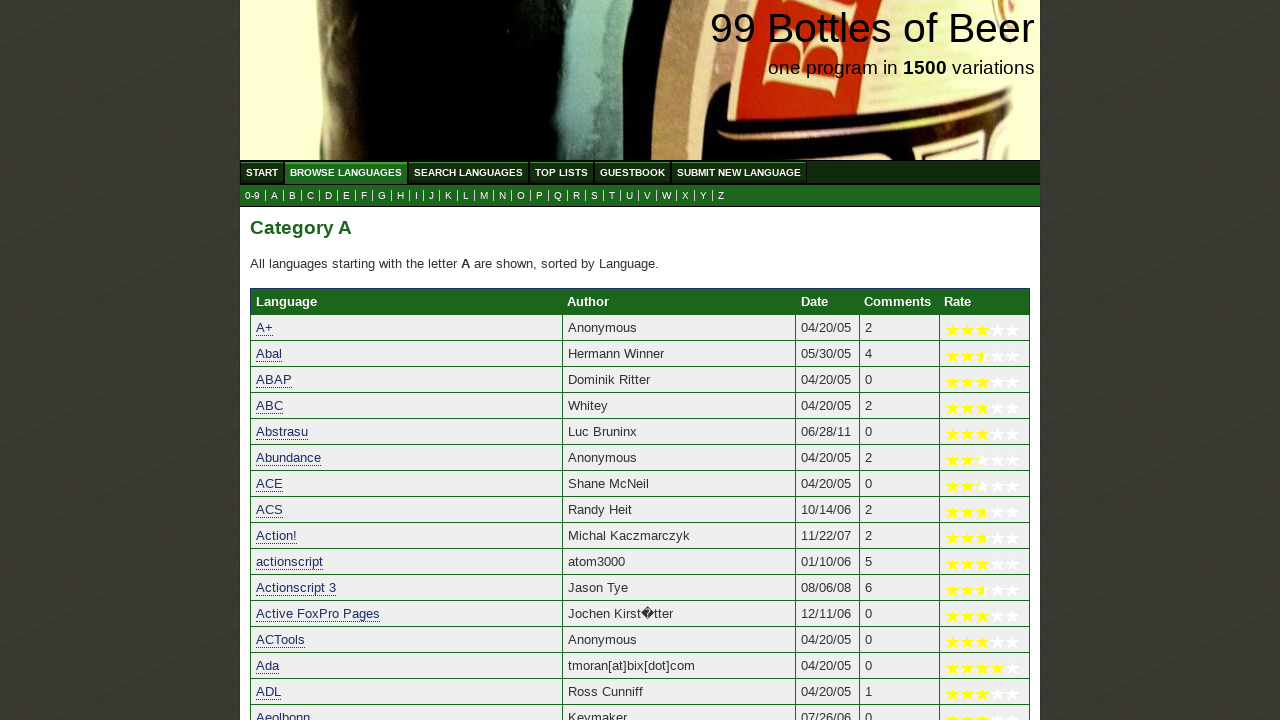

Clicked on letter 'V' in the submenu at (648, 196) on xpath=//div/ul[@id='submenu']/li/a[@href='v.html']
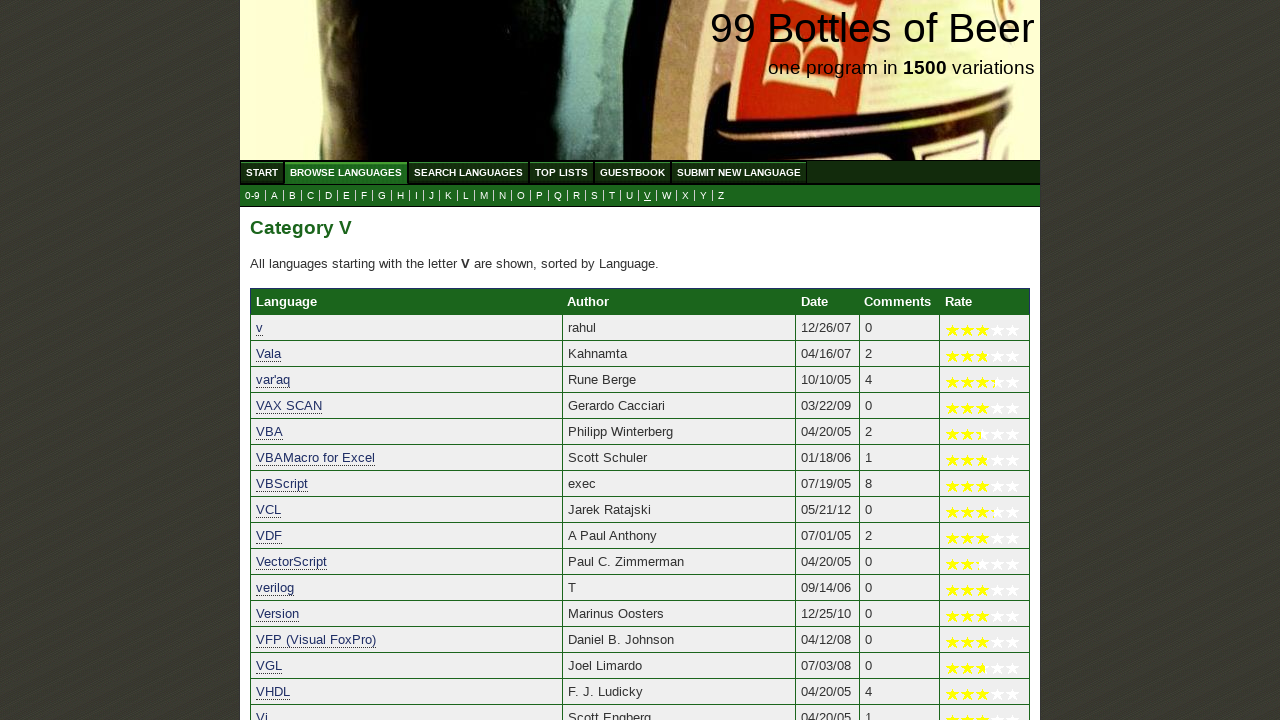

Located the letter V element in submenu
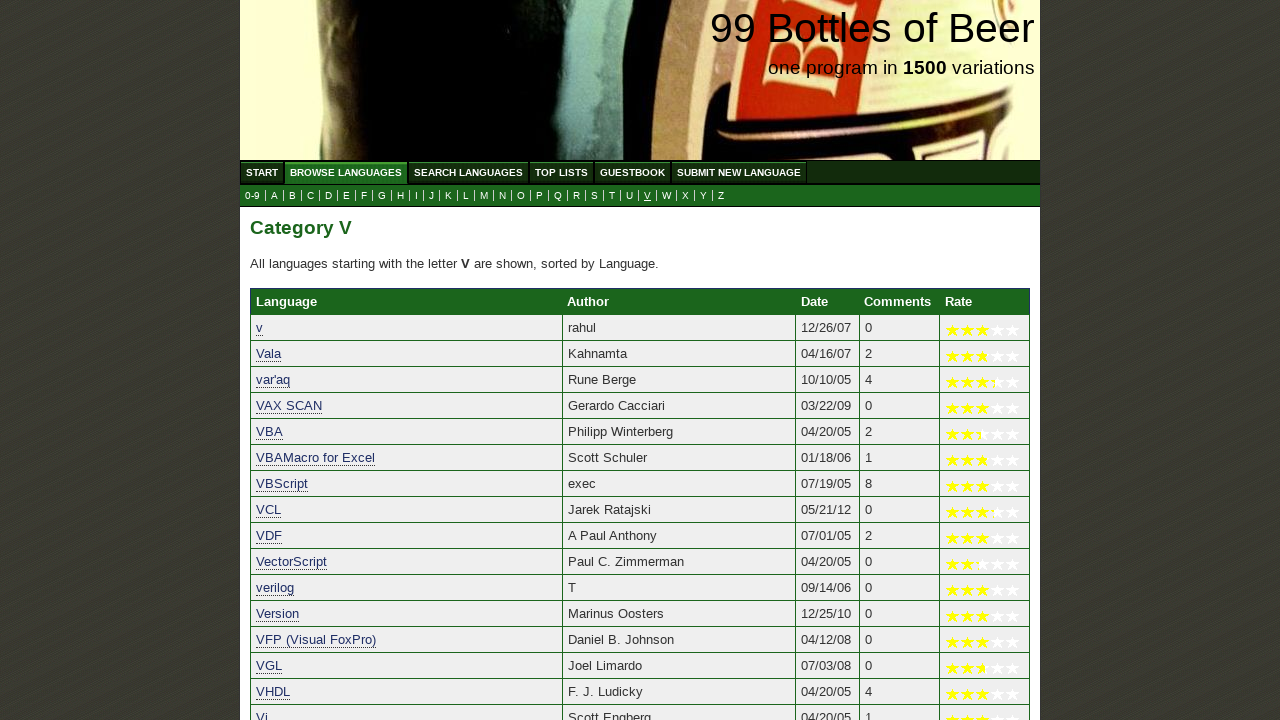

Verified that letter V element displays correct text content 'V'
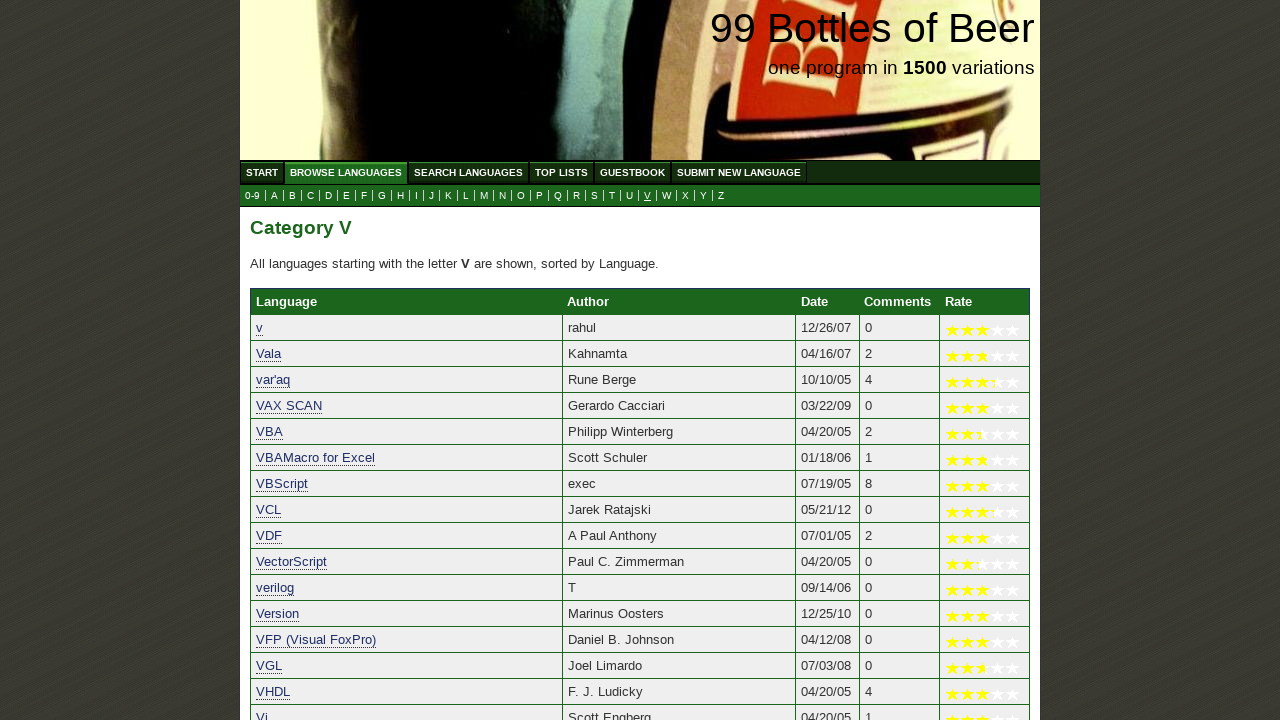

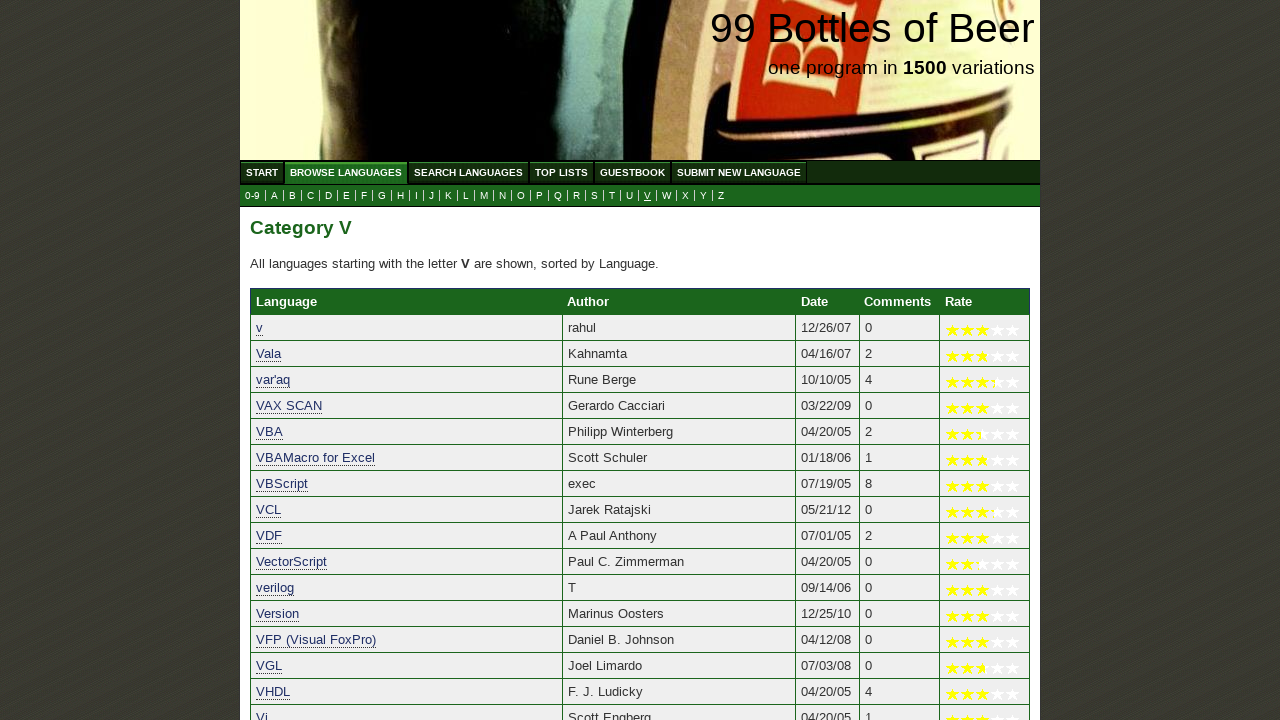